Tests alert handling functionality by triggering different types of JavaScript alerts and interacting with them

Starting URL: https://rahulshettyacademy.com/AutomationPractice/

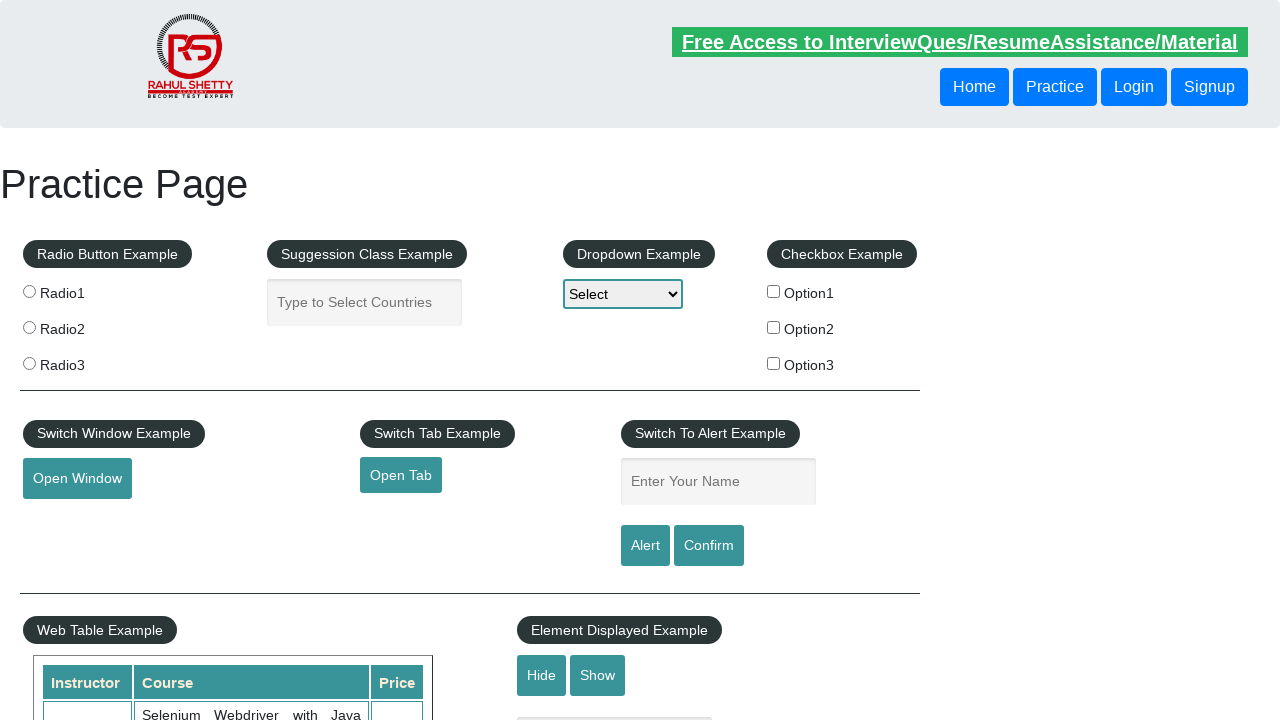

Entered 'Aditya' in the name field on #name
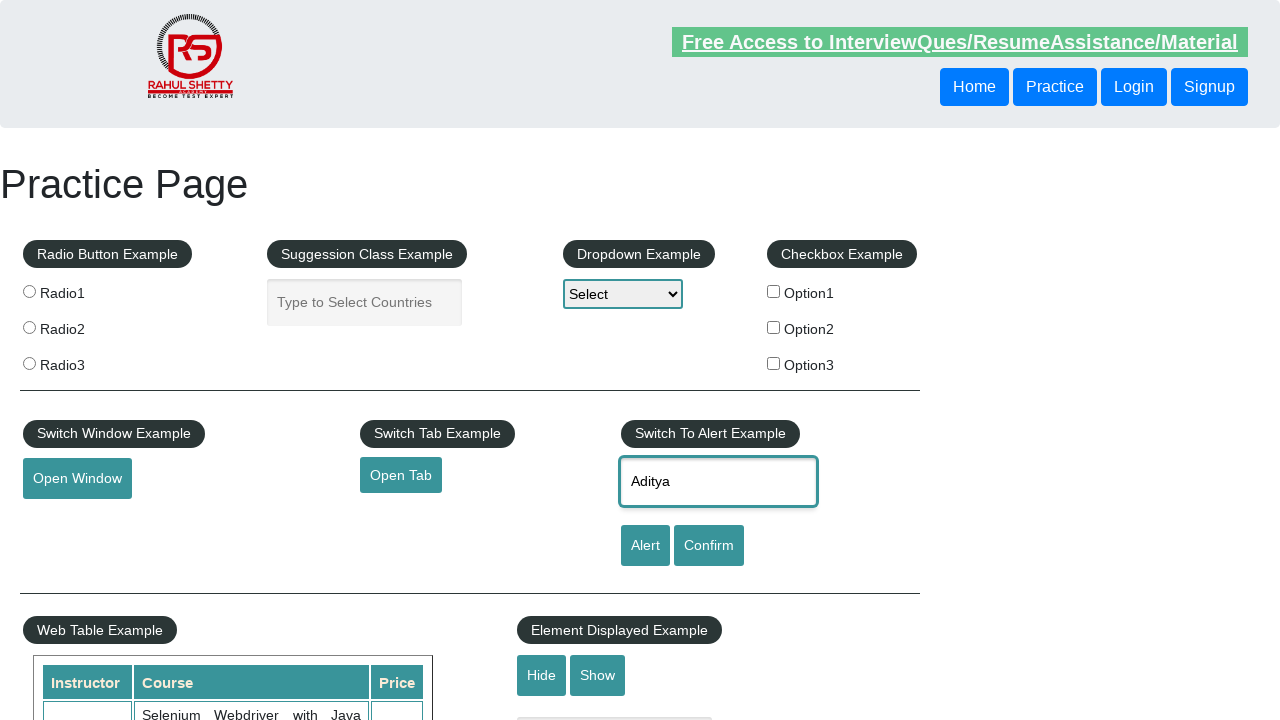

Clicked alert button to trigger alert dialog at (645, 546) on #alertbtn
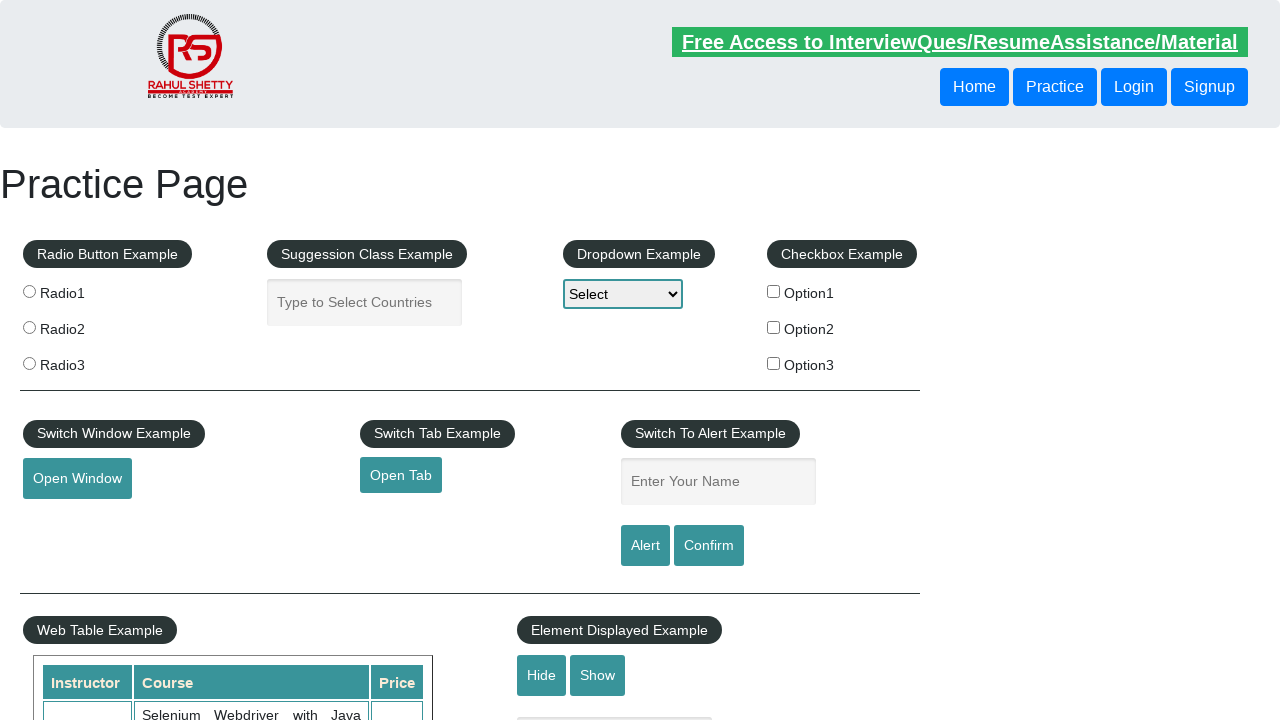

Set up handler to accept alert dialog
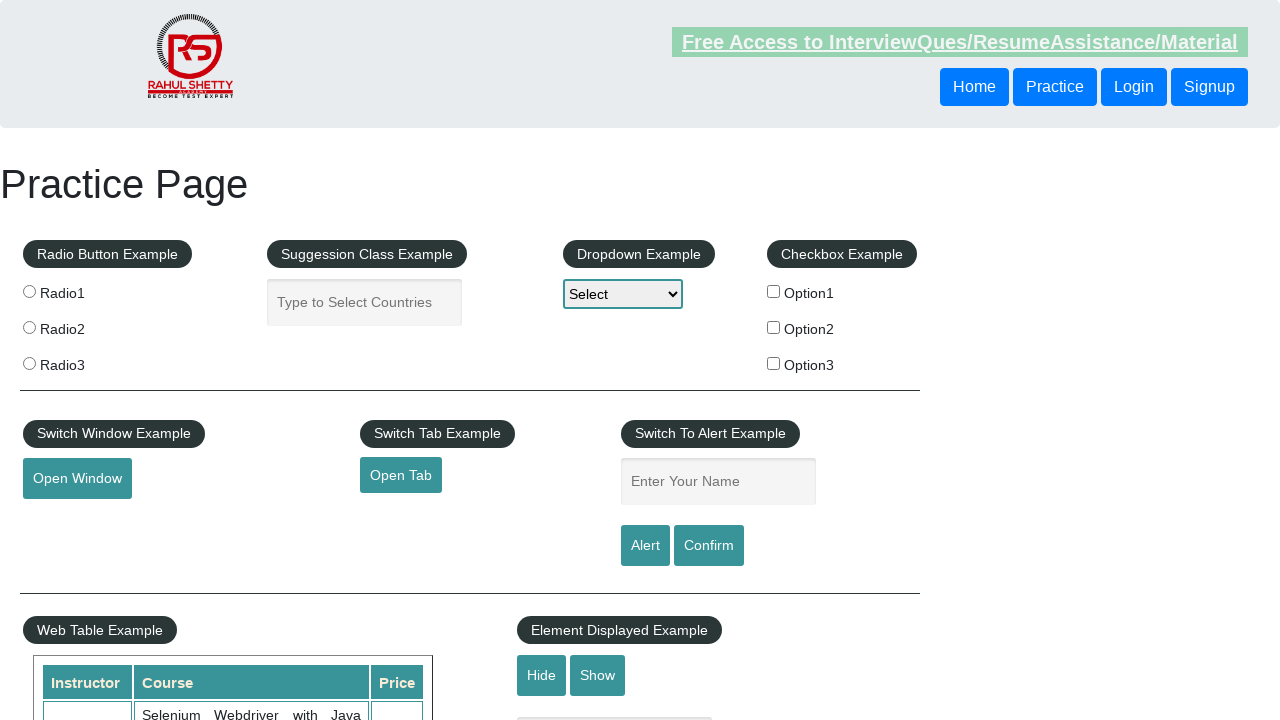

Entered 'Aditya' in the name field again for confirm test on #name
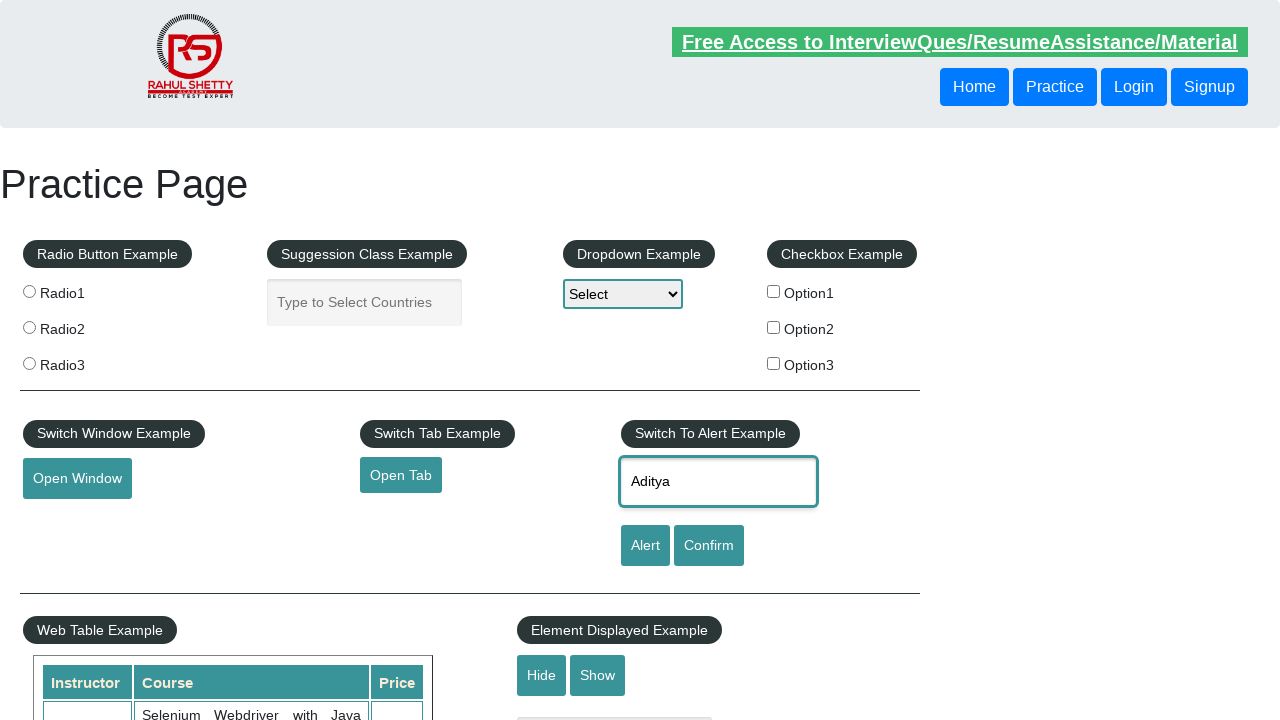

Clicked confirm button to trigger confirm dialog at (709, 546) on #confirmbtn
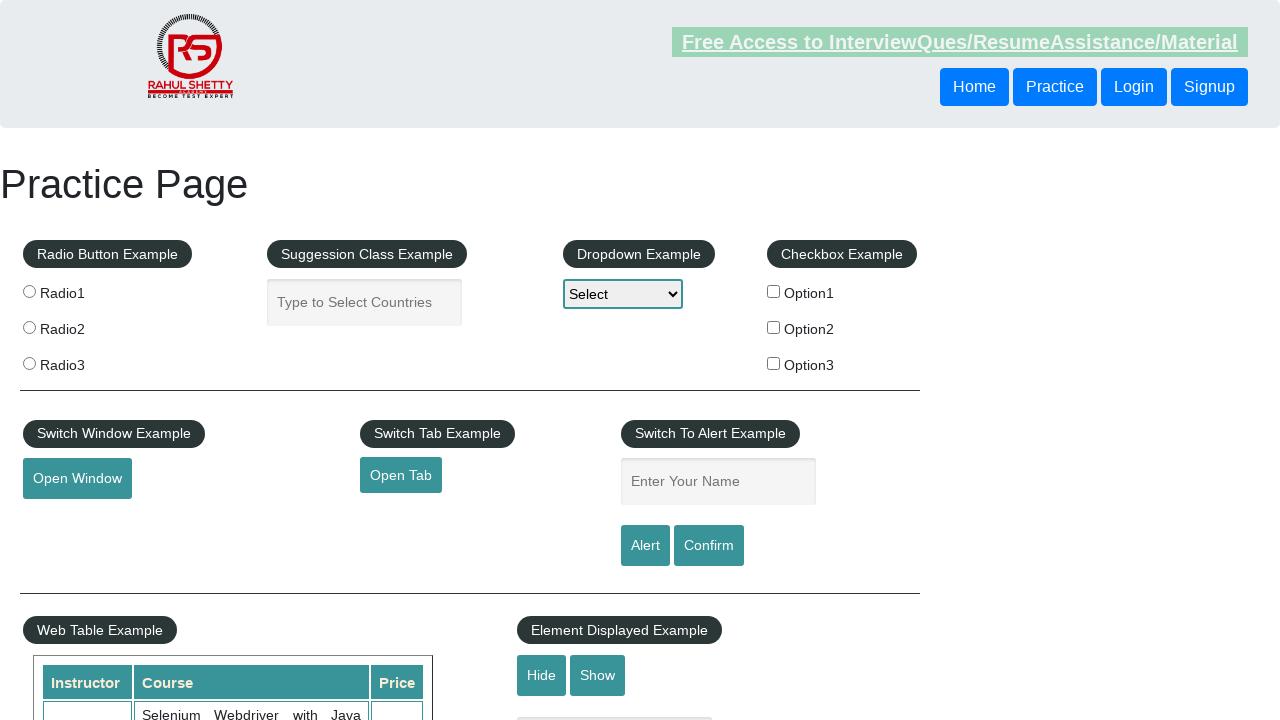

Set up handler to dismiss confirm dialog
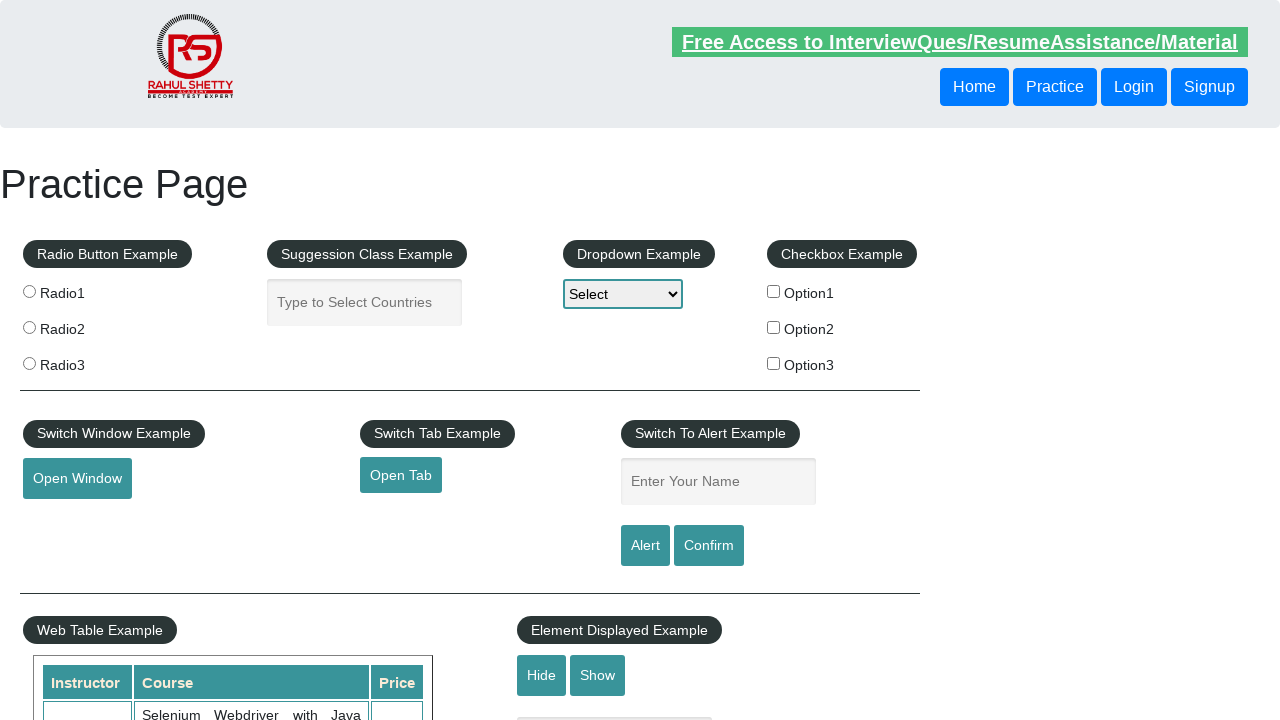

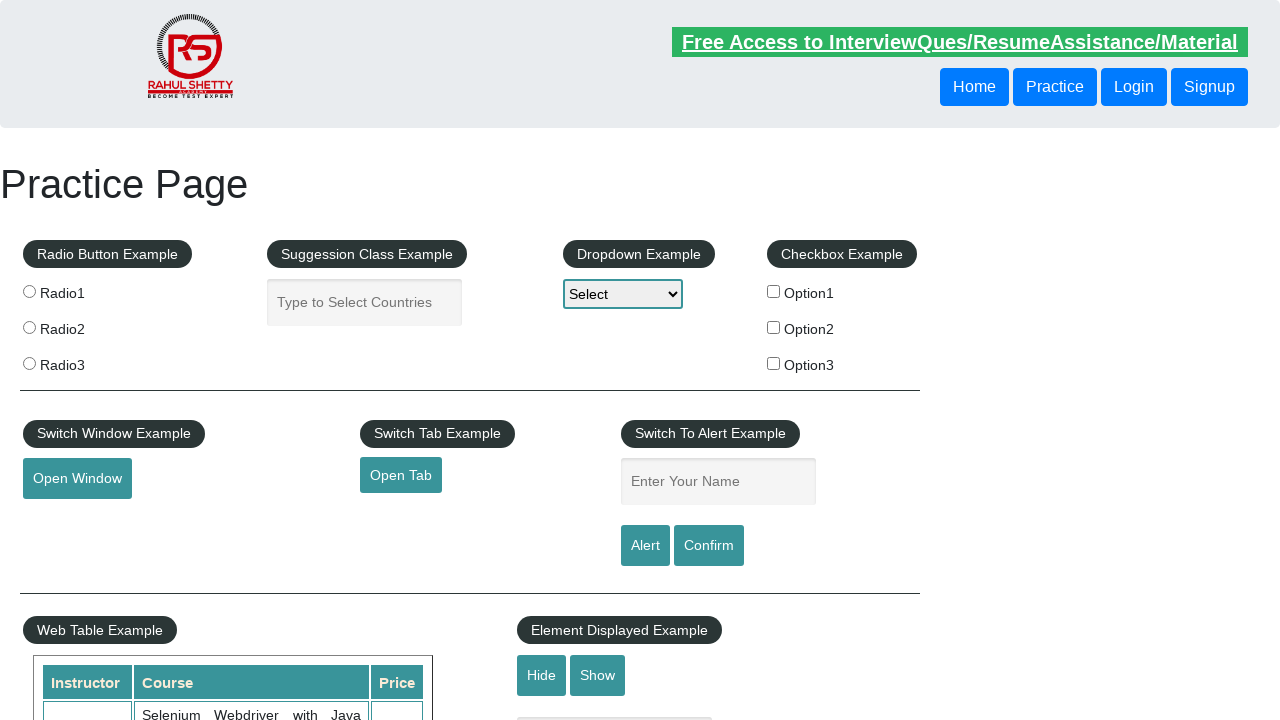